Tests closing a modal dialog by clicking on the background at coordinates (0,0)

Starting URL: https://testpages.eviltester.com/styled/alerts/fake-alert-test.html

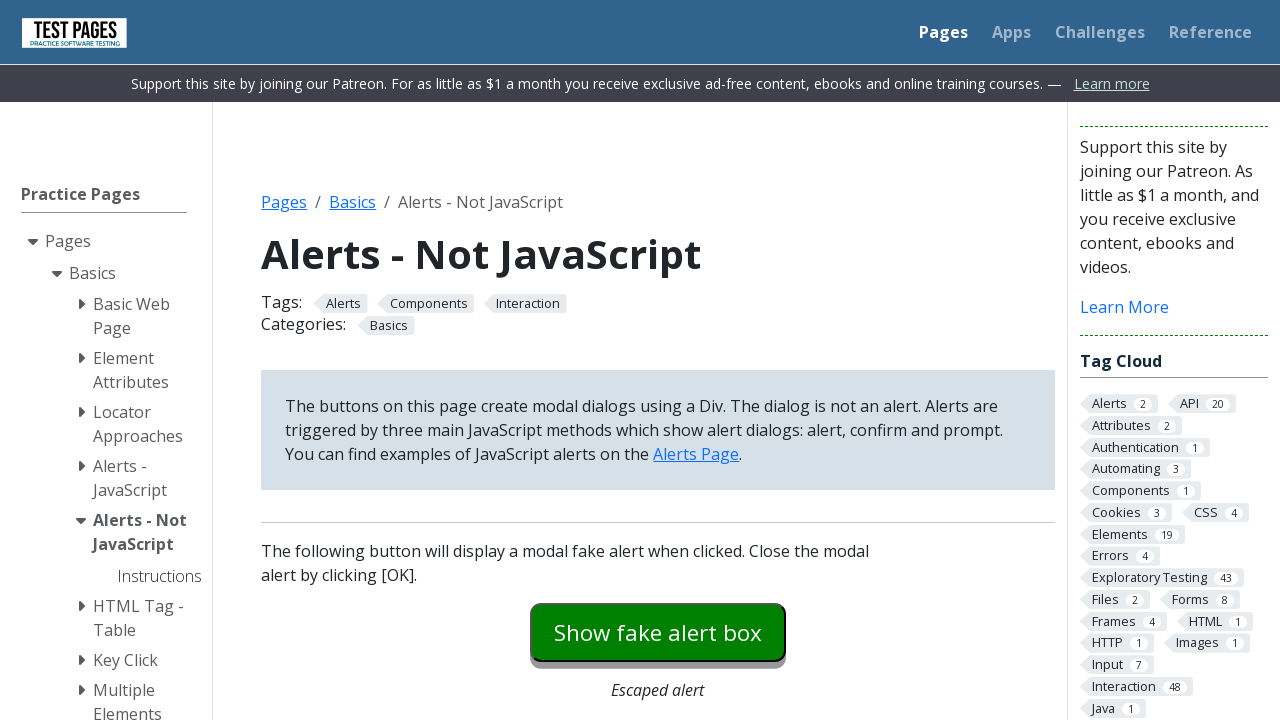

Clicked button to trigger modal dialog at (658, 360) on #modaldialog
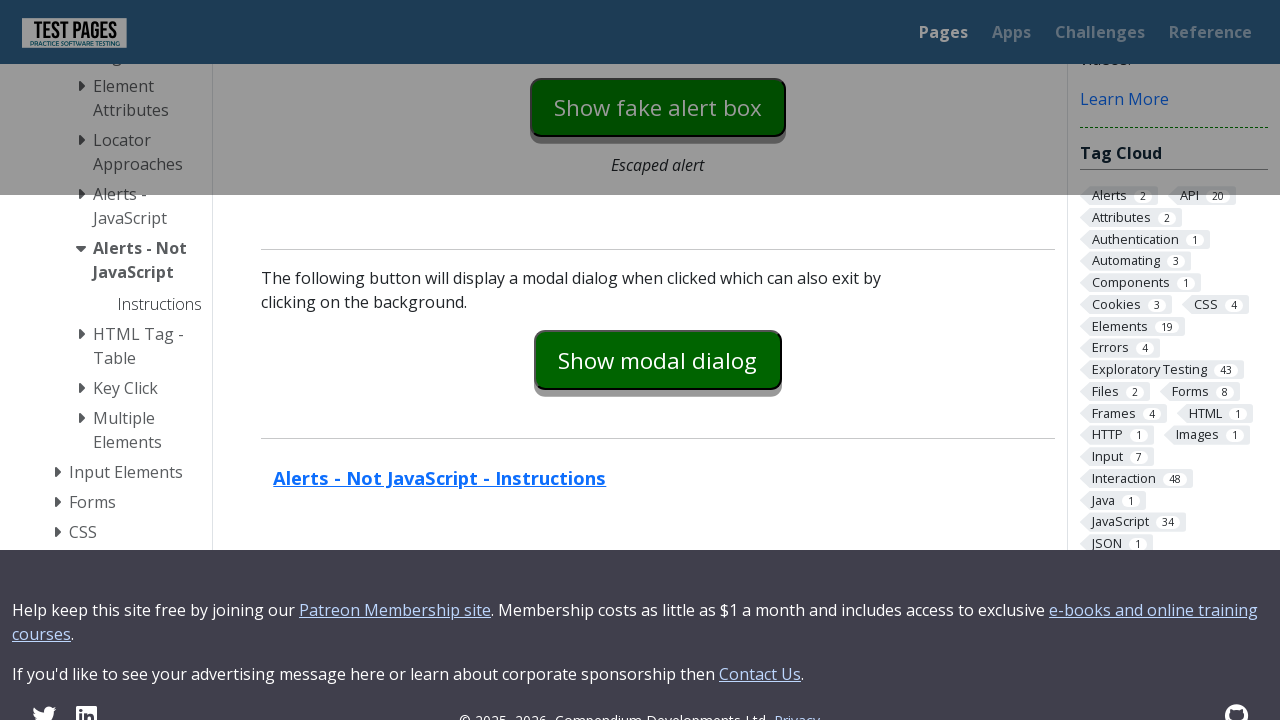

Clicked on background at coordinates (0,0) to close modal at (0, 0)
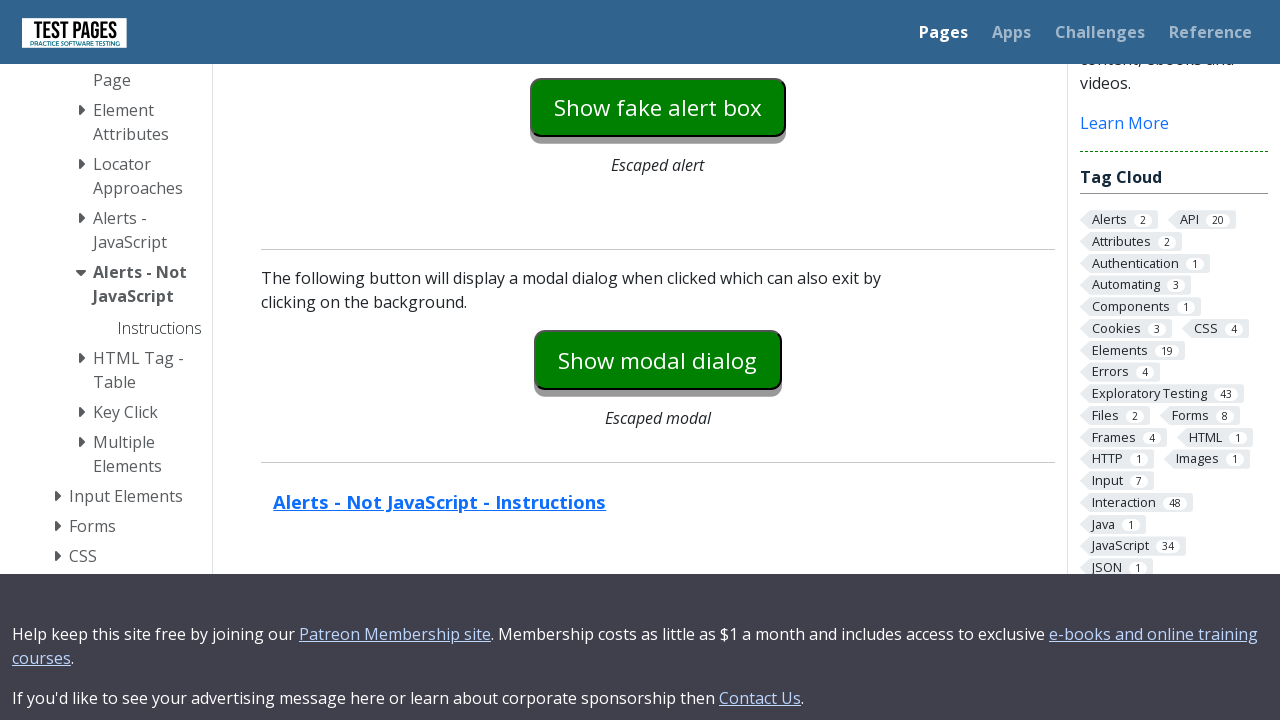

Verified modal dialog is hidden
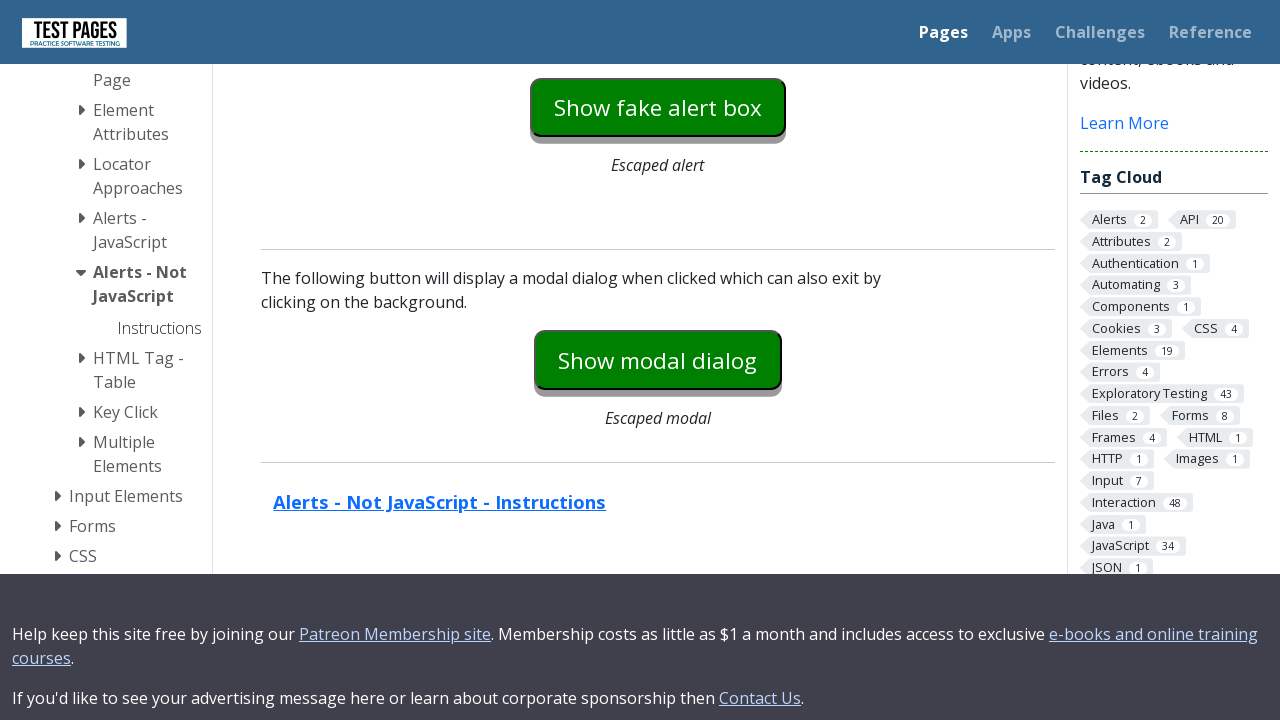

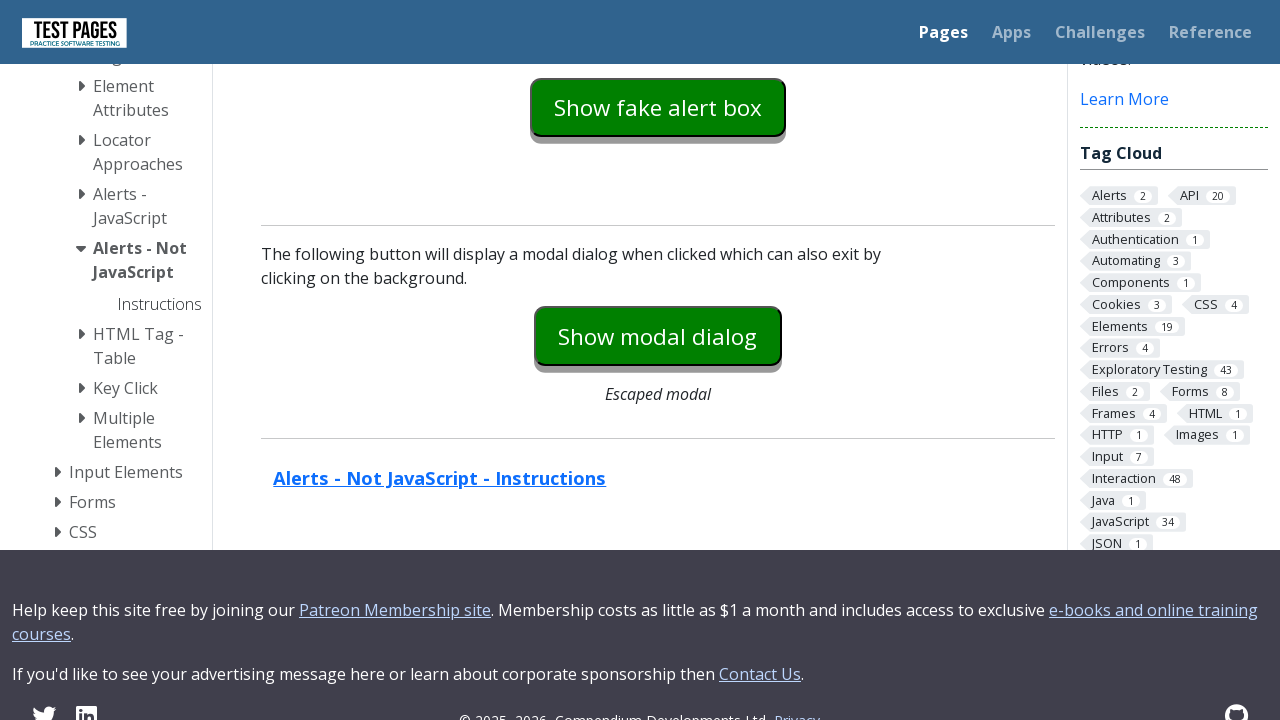